Navigates to Tesla's homepage and verifies that the Solar Panel header element is displayed on the page.

Starting URL: https://www.tesla.com/

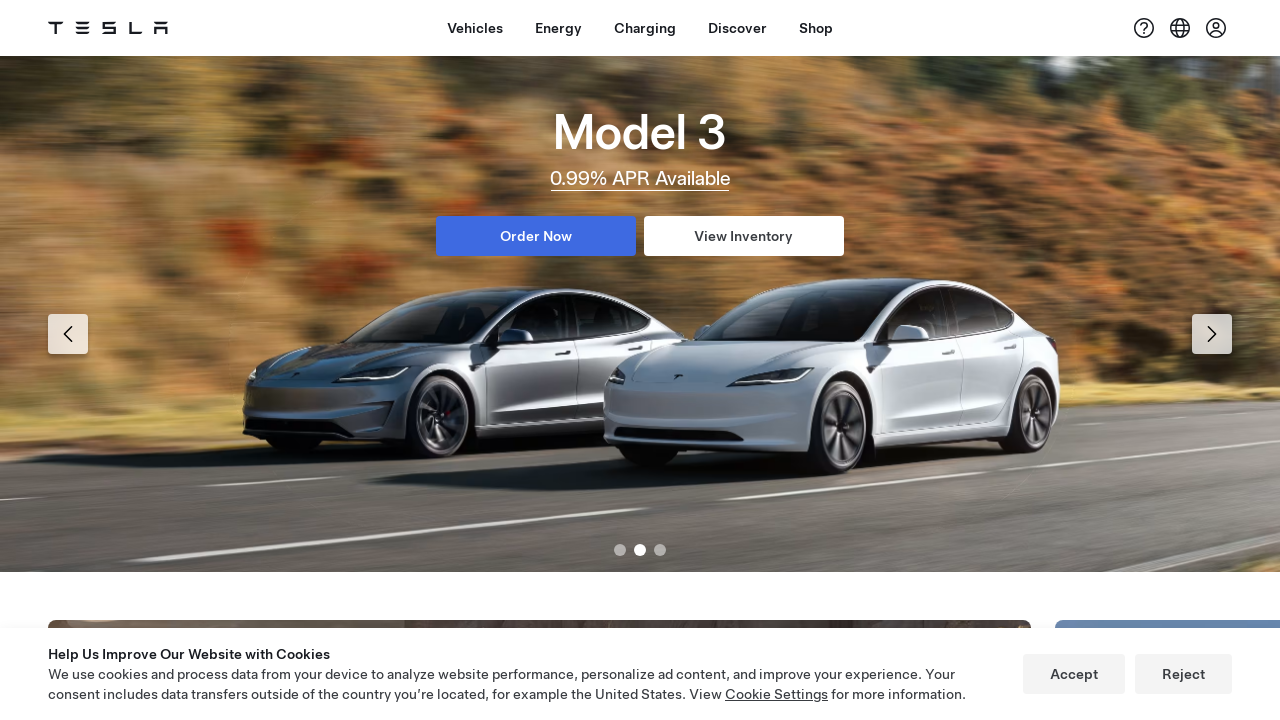

Located Solar Panel header element using XPath selector
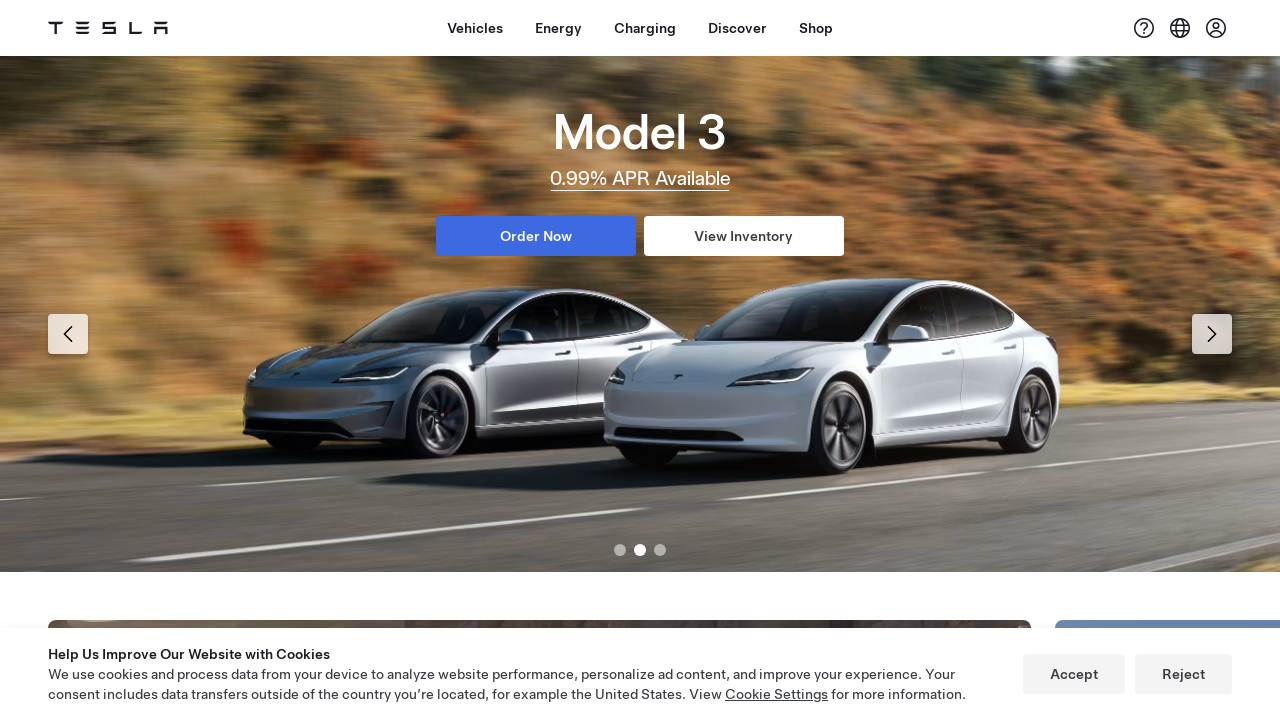

Waited for Solar Panel header element to become visible
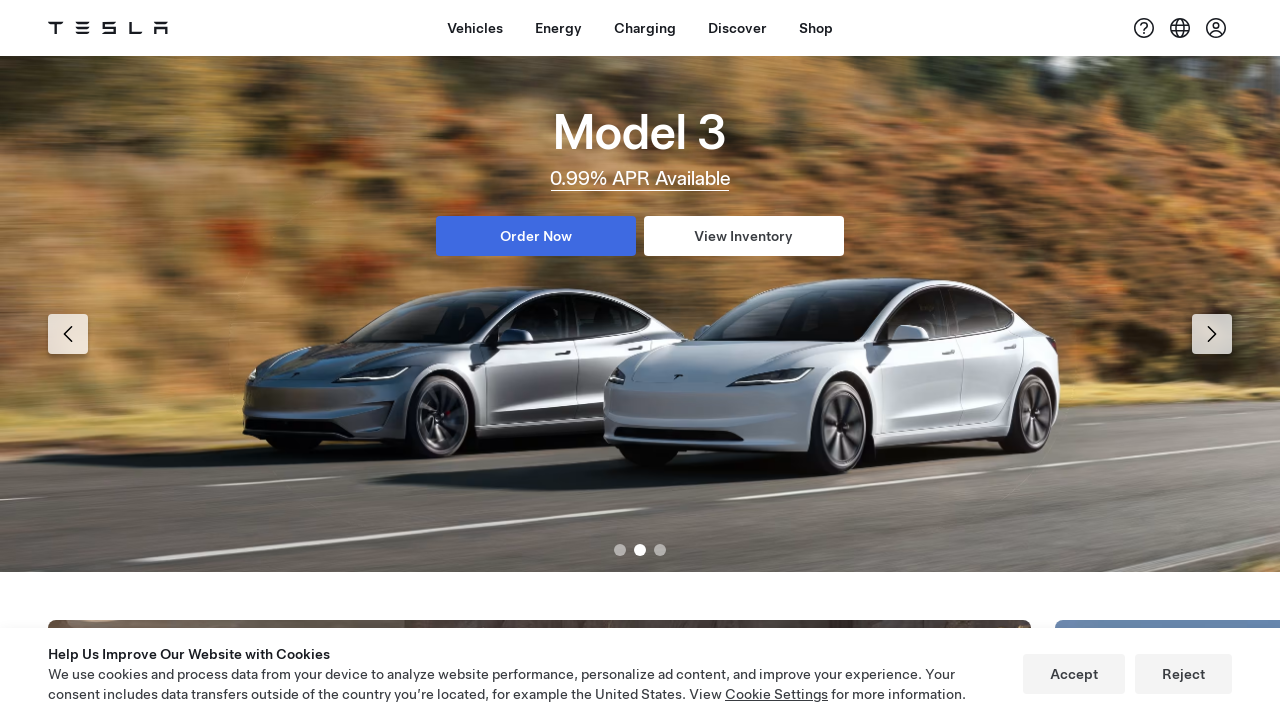

Verified Solar Panel header is displayed: True
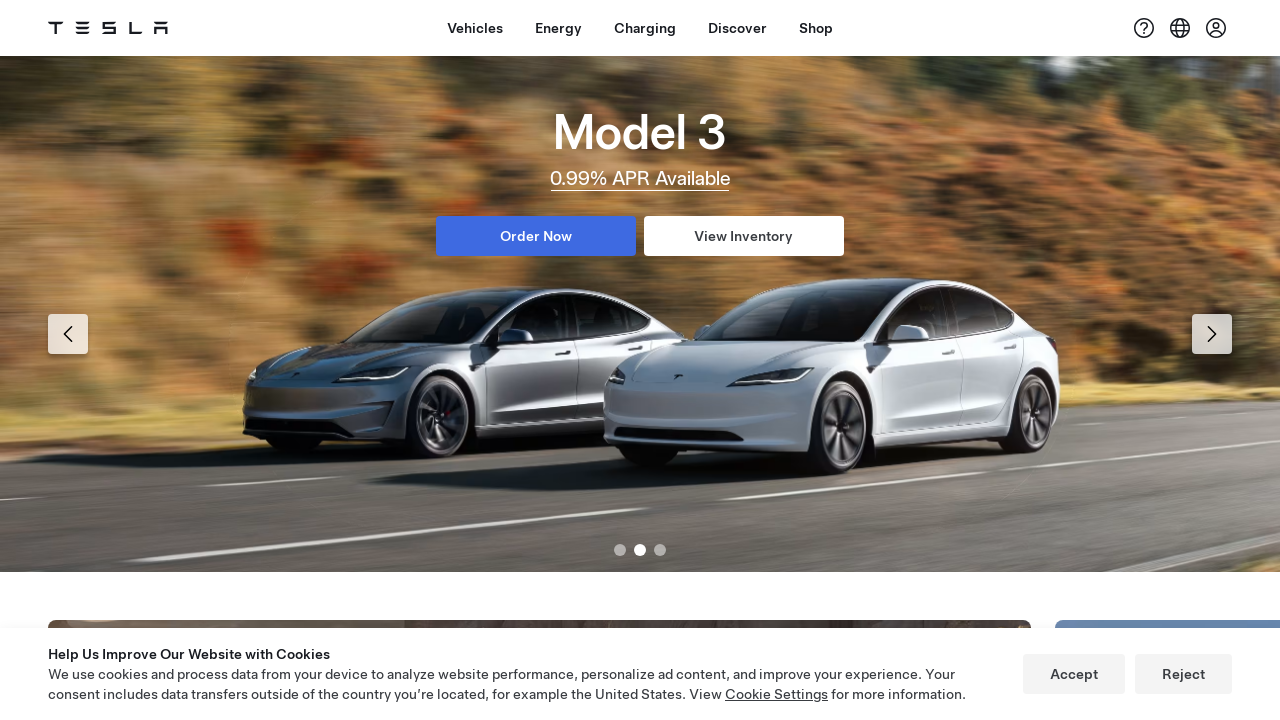

Printed verification result: Solar Panel Header is displayed = True
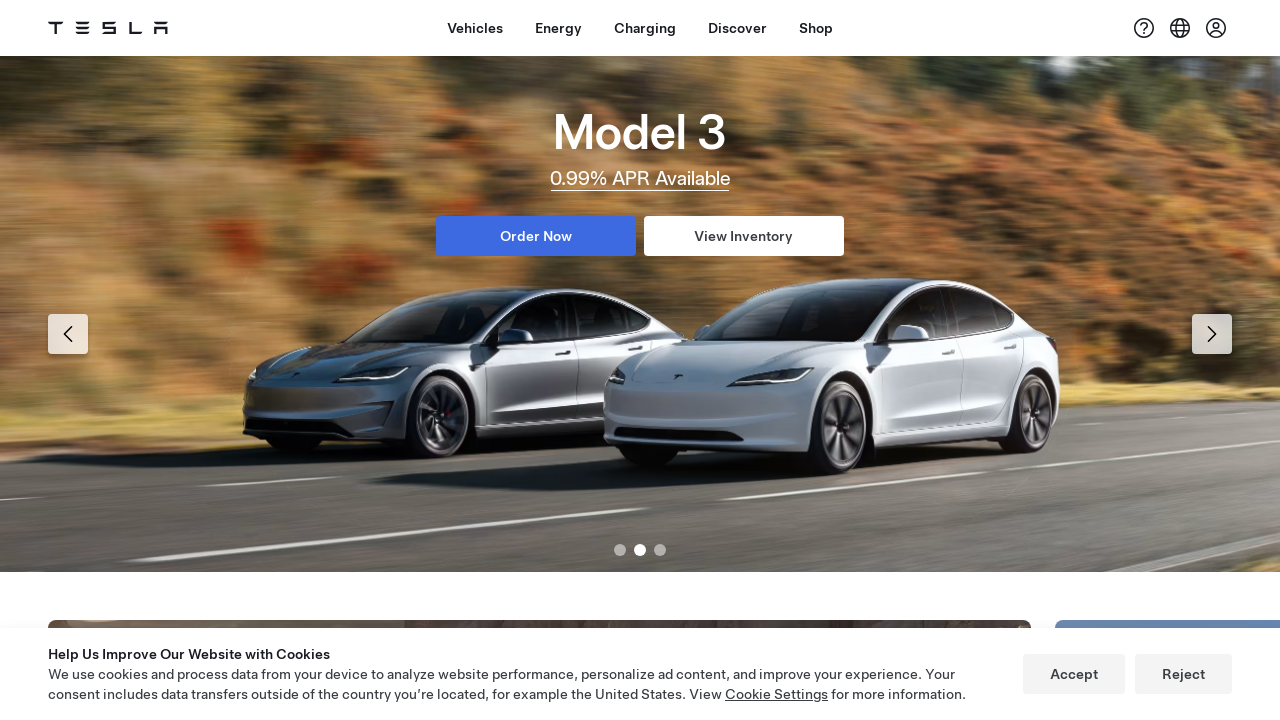

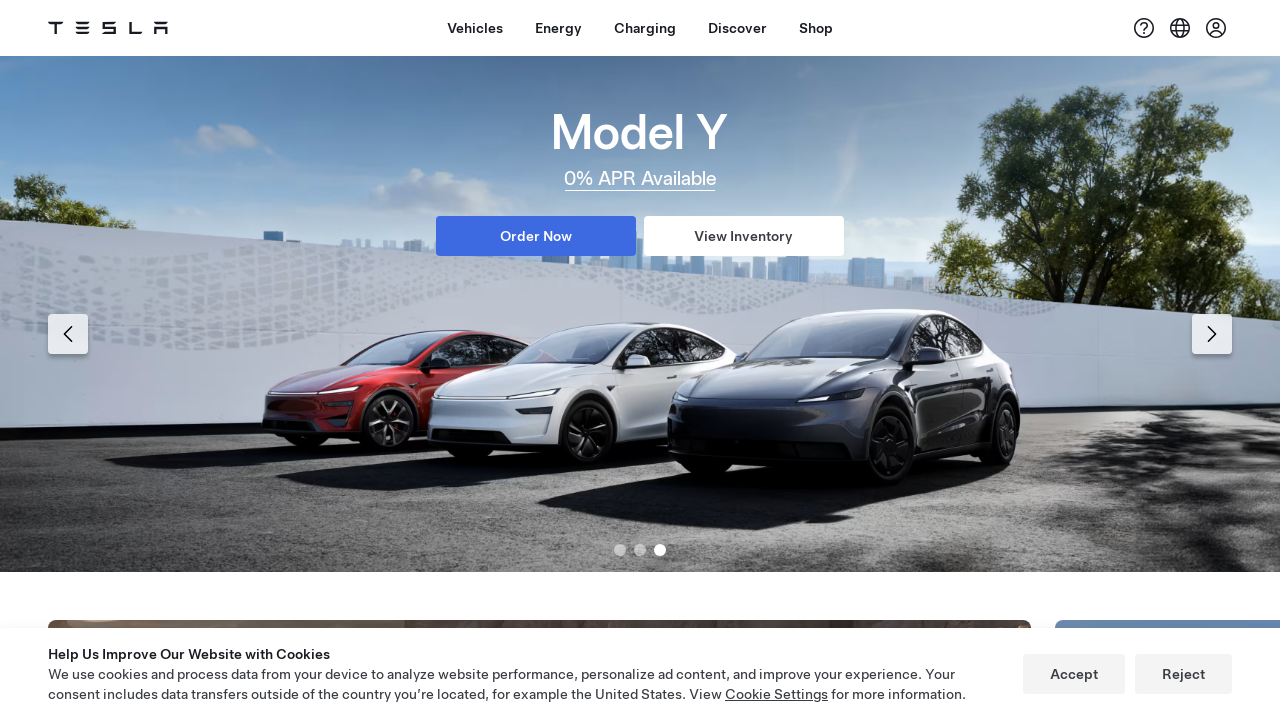